Tests that edits are saved when the edit input loses focus (blur event)

Starting URL: https://demo.playwright.dev/todomvc

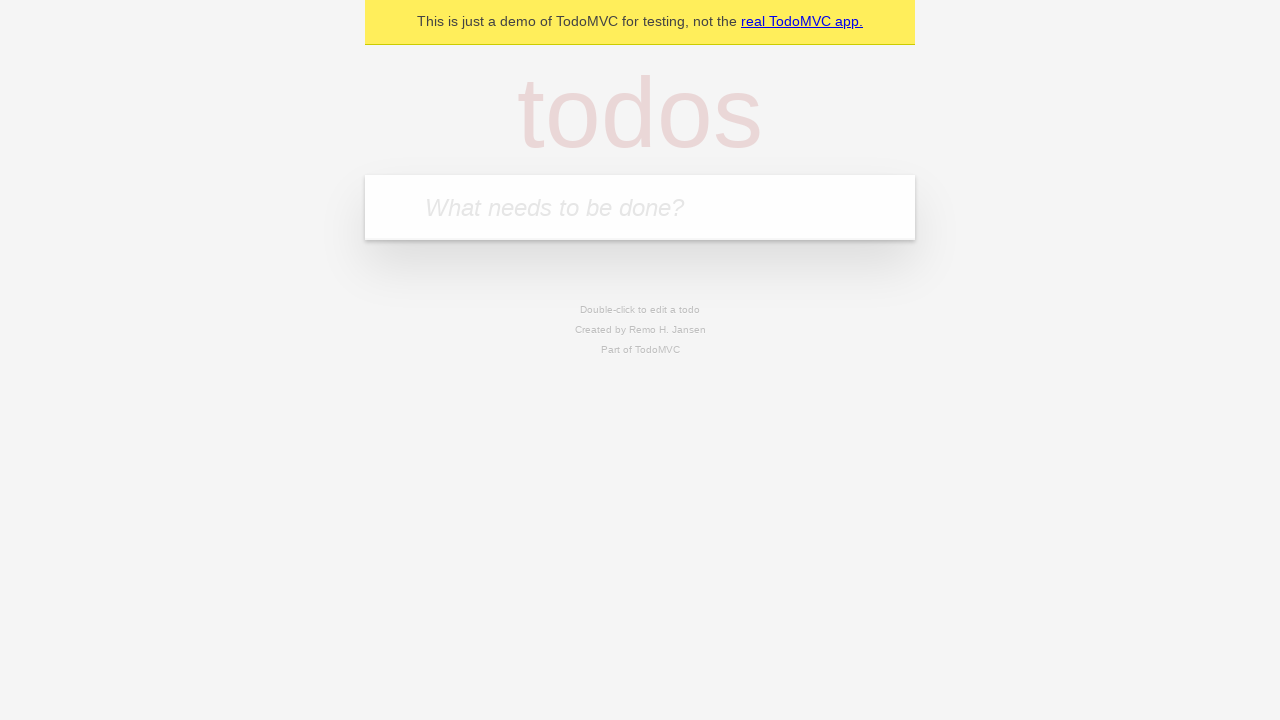

Filled new todo input with 'buy some cheese' on internal:attr=[placeholder="What needs to be done?"i]
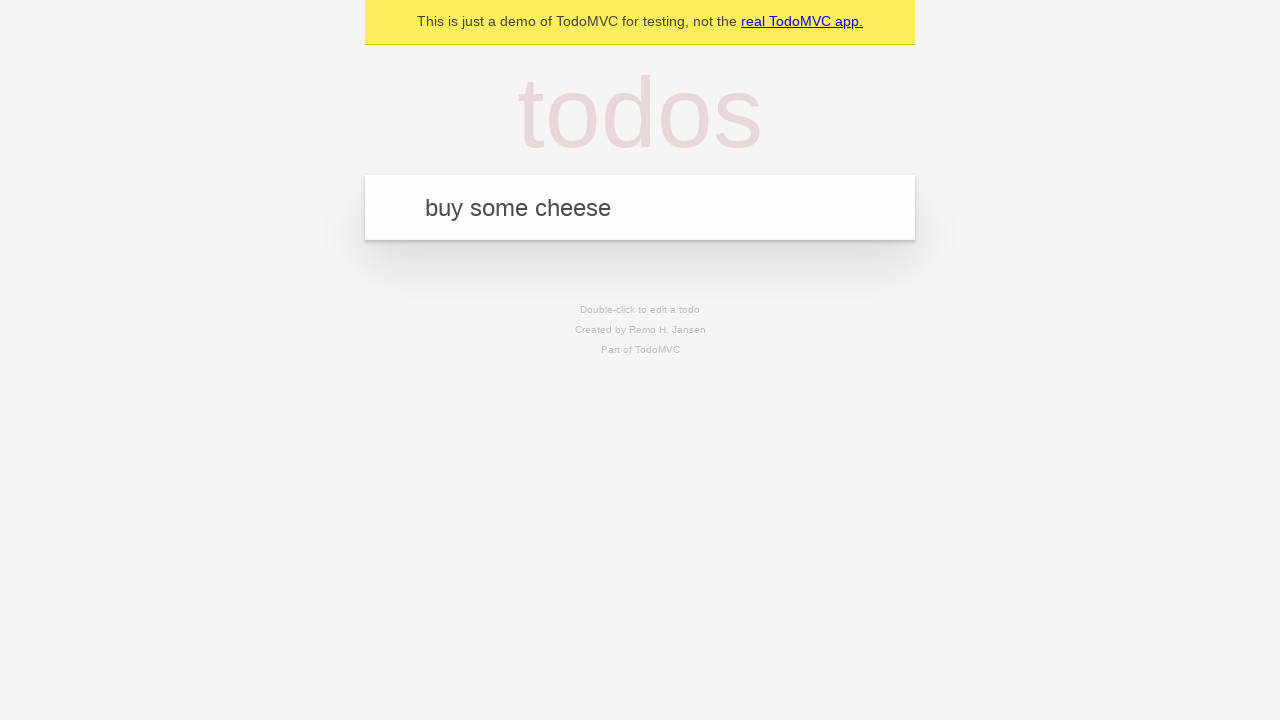

Pressed Enter to create todo 'buy some cheese' on internal:attr=[placeholder="What needs to be done?"i]
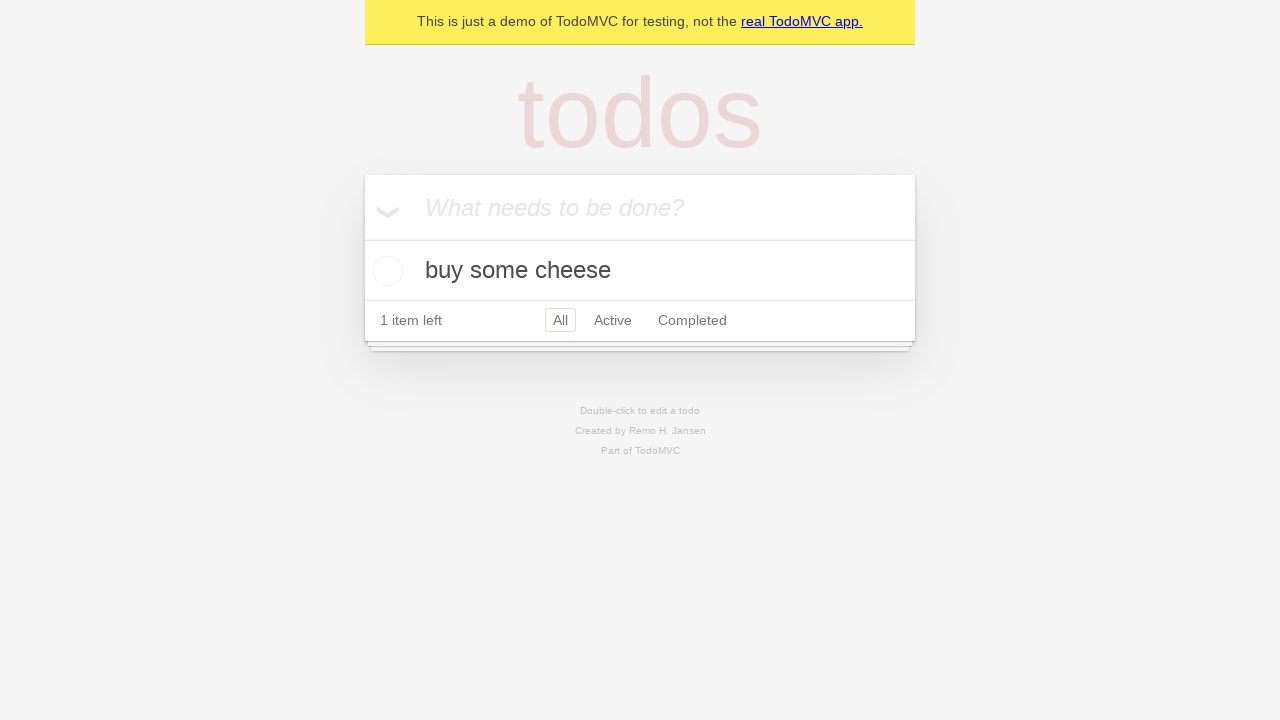

Filled new todo input with 'feed the cat' on internal:attr=[placeholder="What needs to be done?"i]
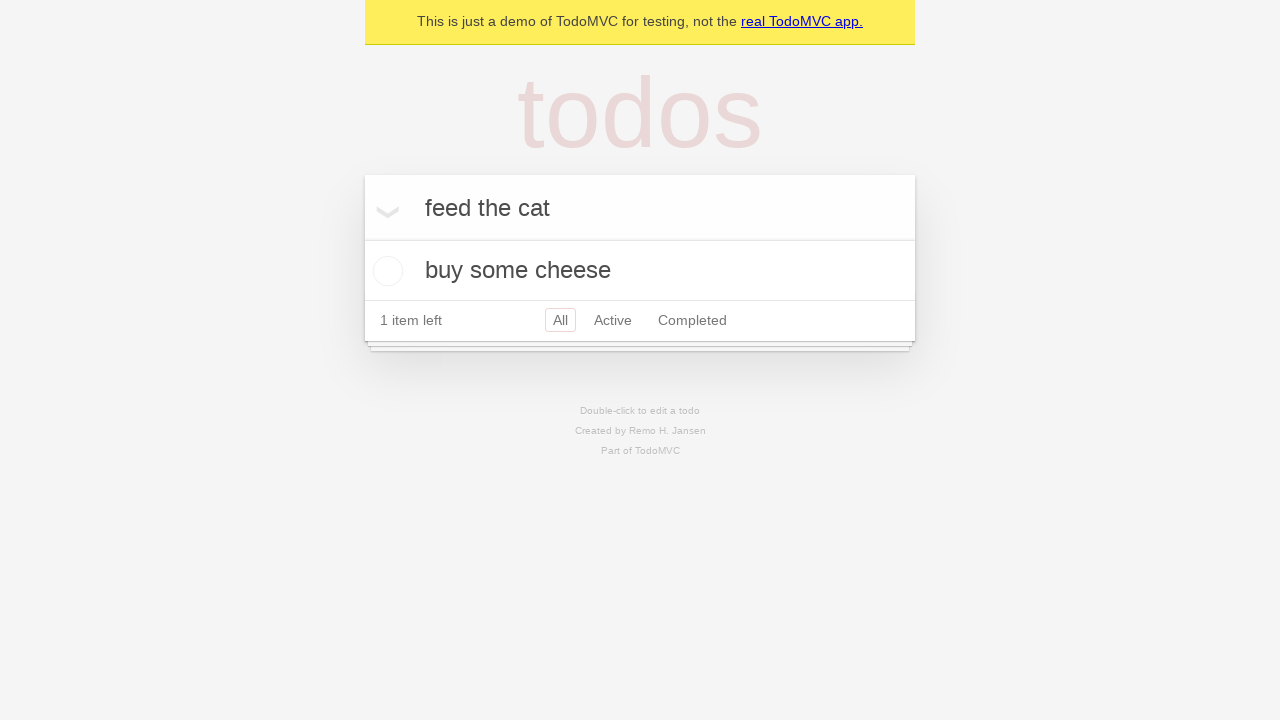

Pressed Enter to create todo 'feed the cat' on internal:attr=[placeholder="What needs to be done?"i]
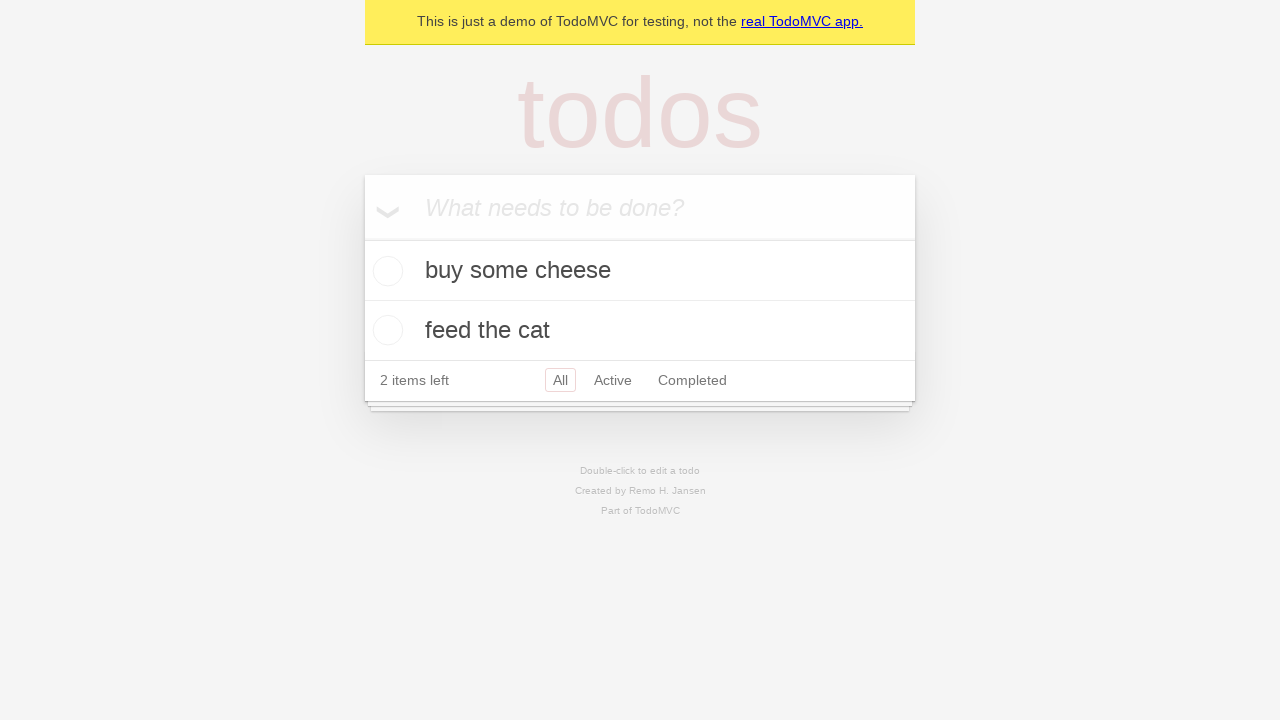

Filled new todo input with 'book a doctors appointment' on internal:attr=[placeholder="What needs to be done?"i]
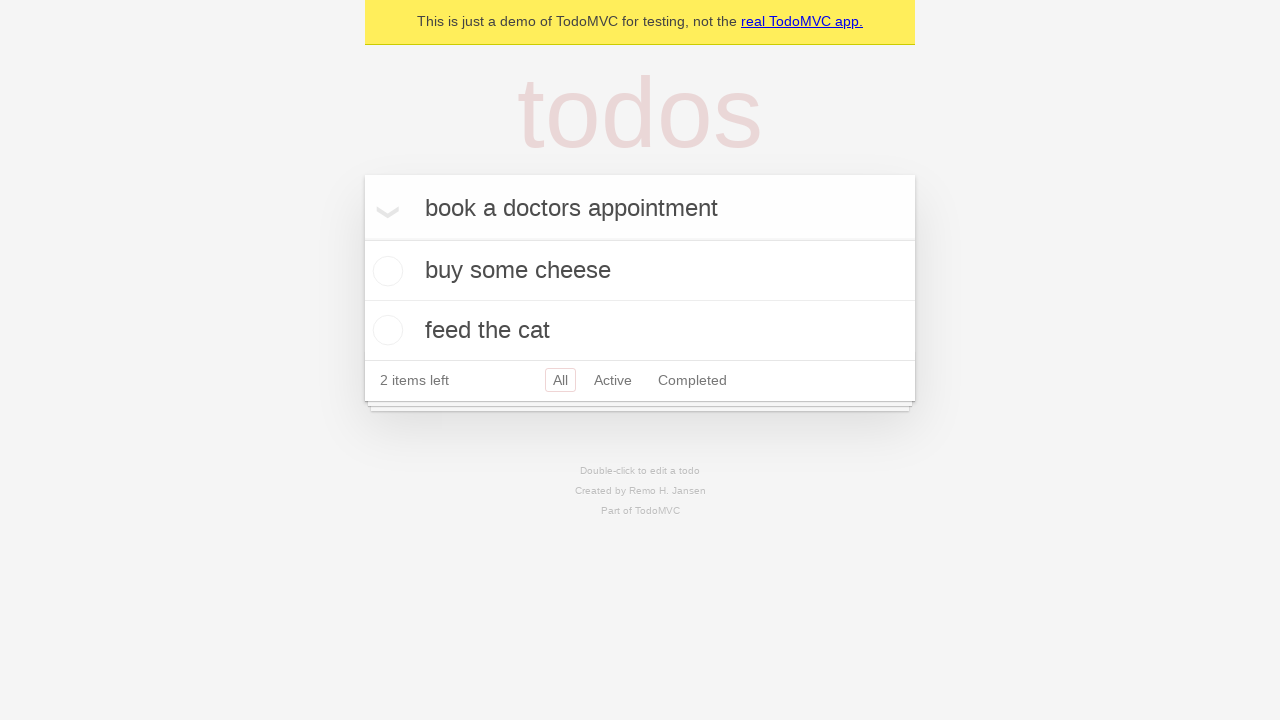

Pressed Enter to create todo 'book a doctors appointment' on internal:attr=[placeholder="What needs to be done?"i]
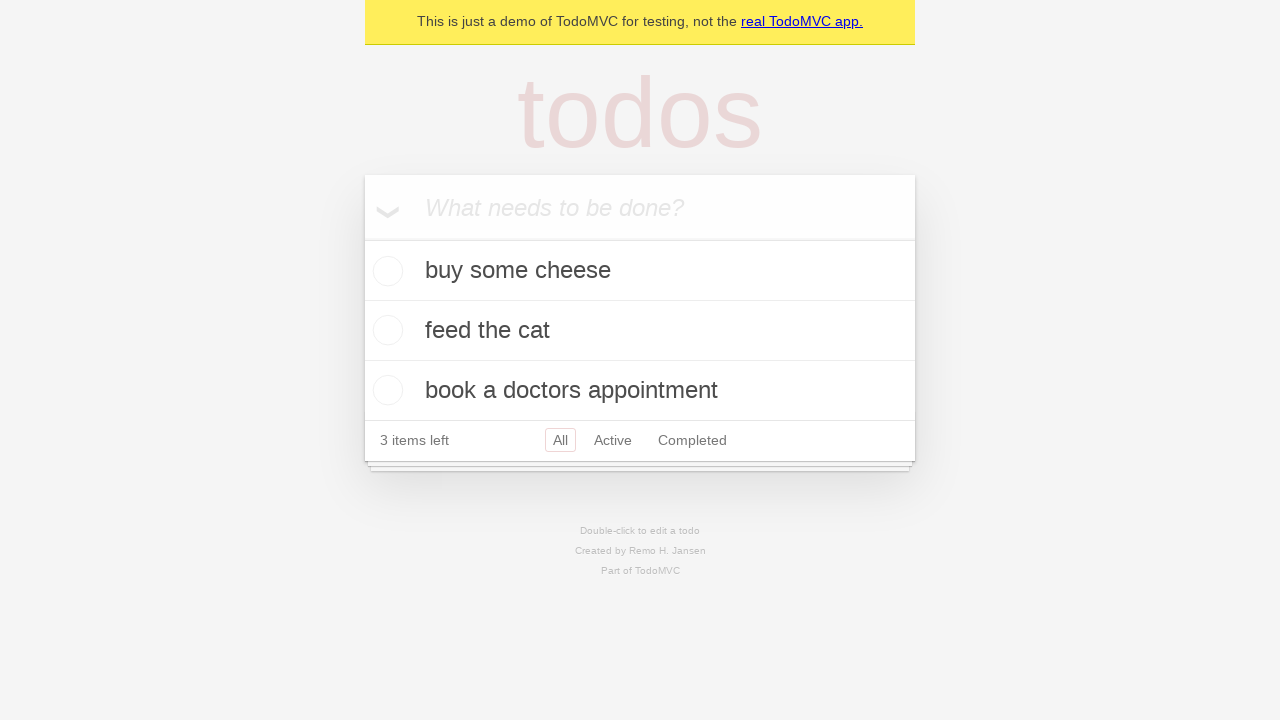

All three todos loaded and rendered
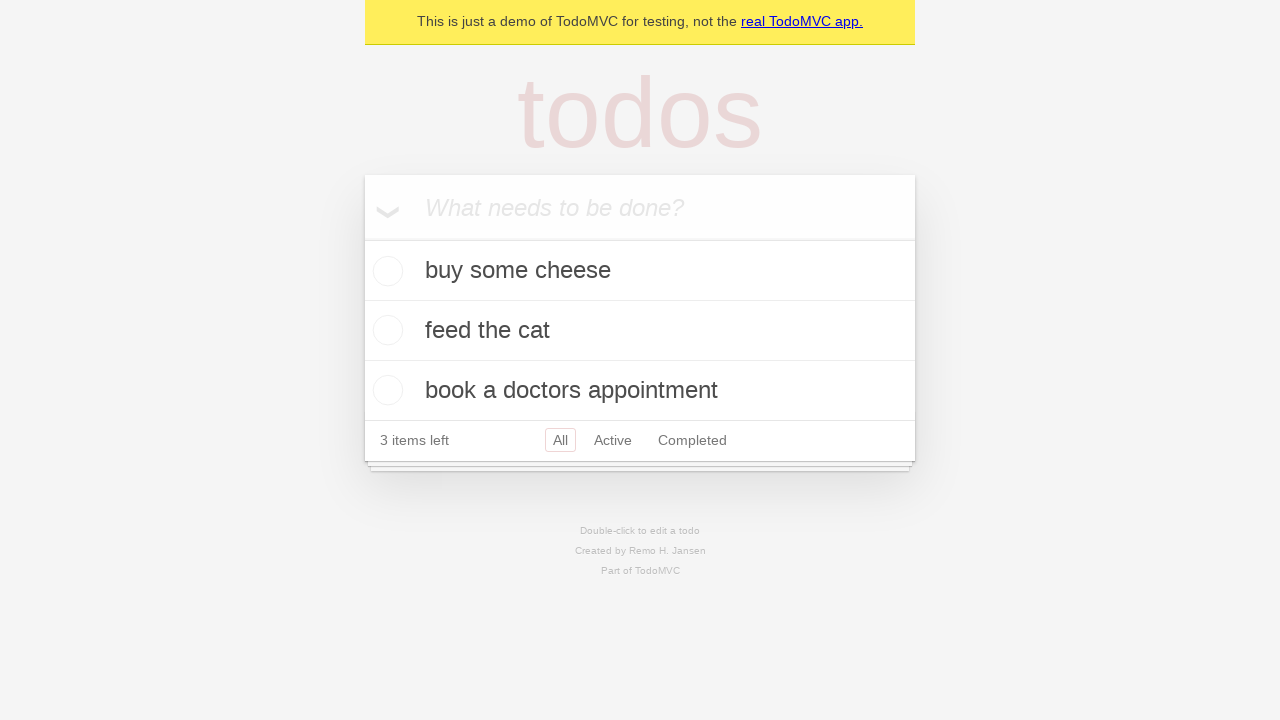

Double-clicked second todo to enter edit mode at (640, 331) on internal:testid=[data-testid="todo-item"s] >> nth=1
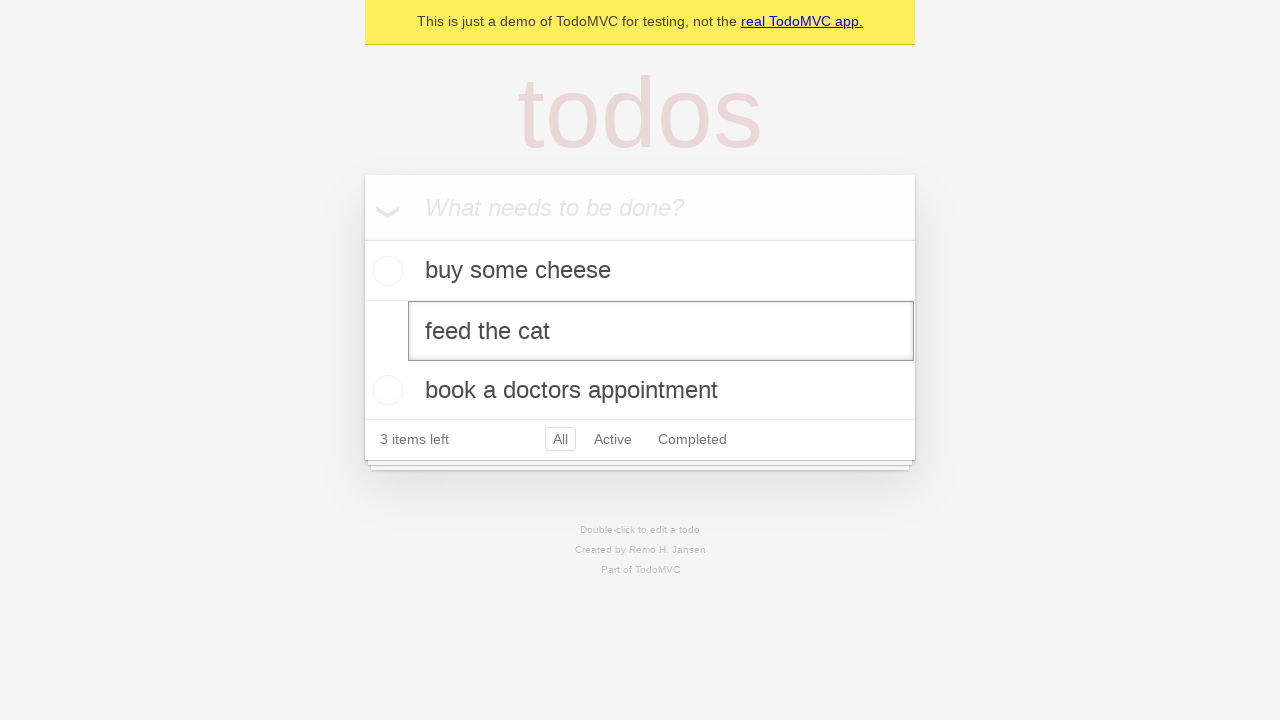

Filled edit input with new text 'buy some sausages' on internal:testid=[data-testid="todo-item"s] >> nth=1 >> internal:role=textbox[nam
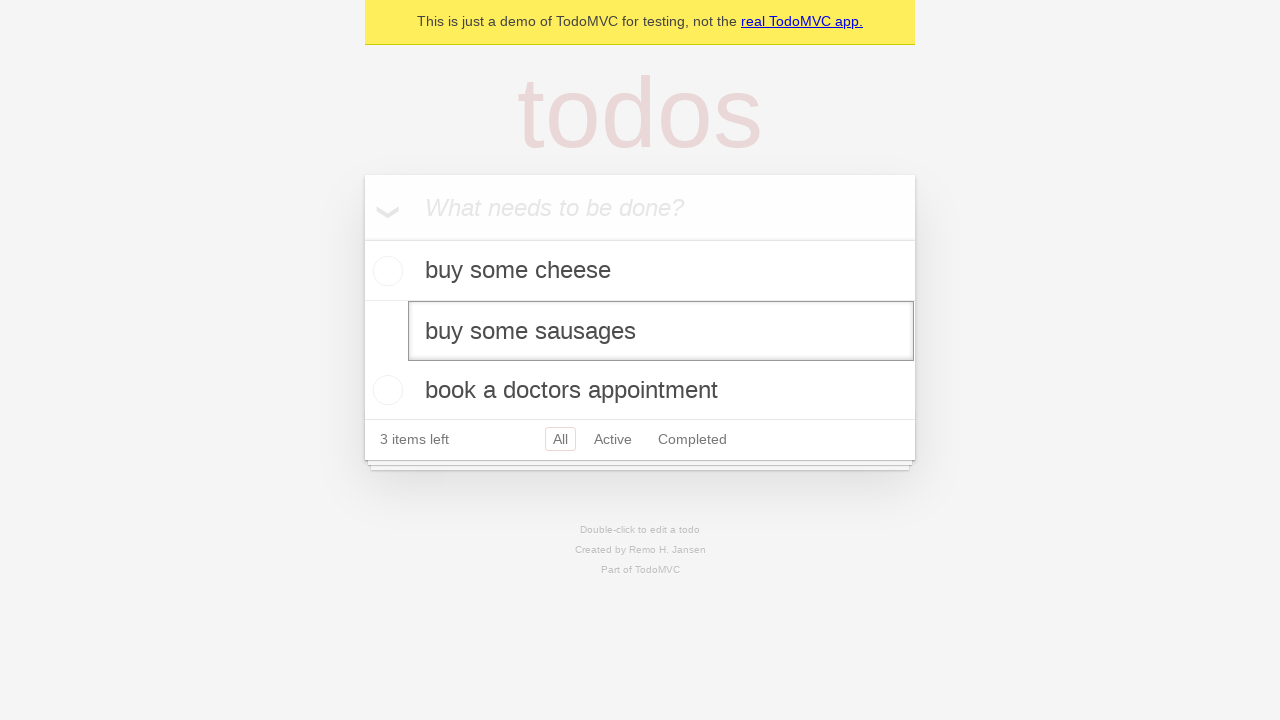

Dispatched blur event to trigger edit save
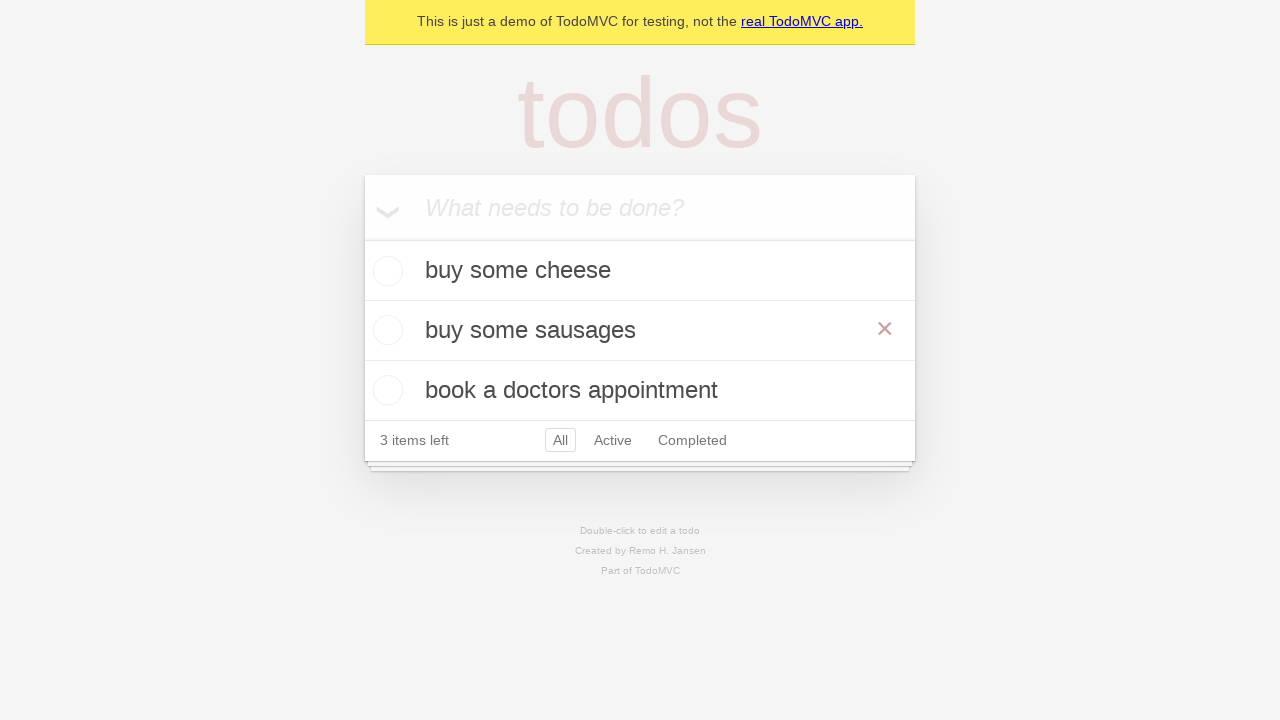

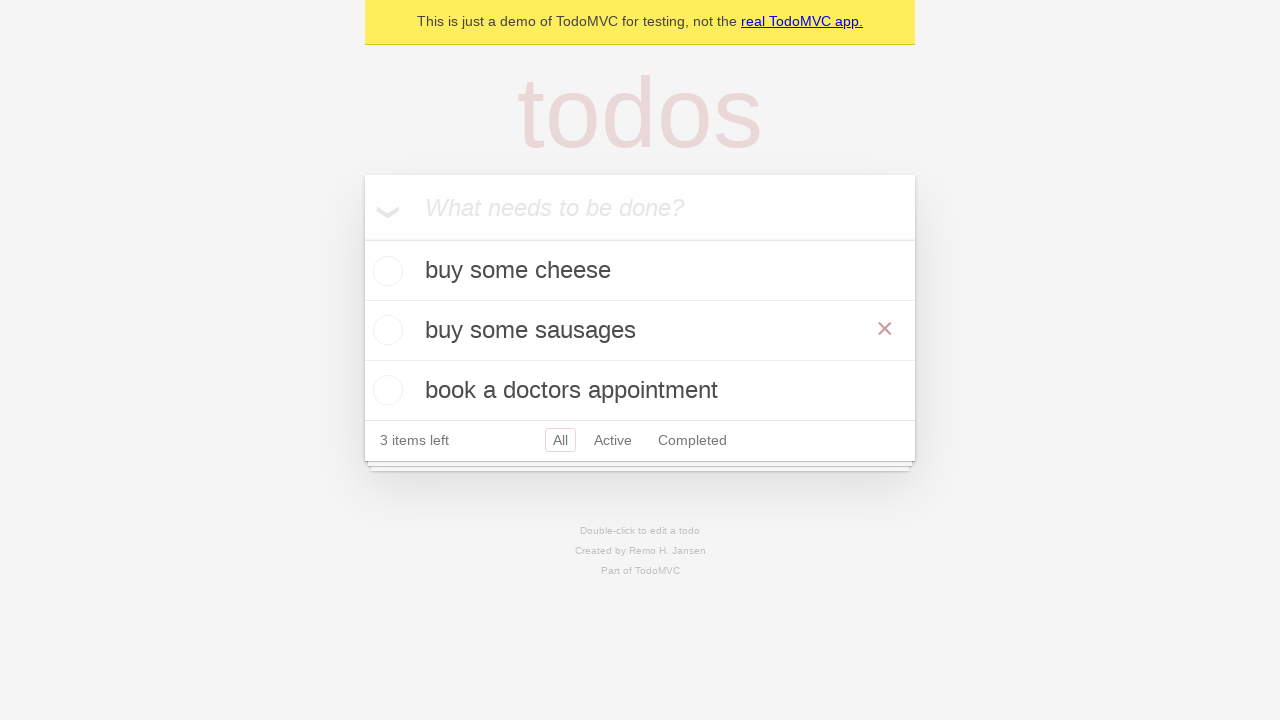